Tests Python.org search functionality by entering "pycon" in the search box and verifying search results are returned.

Starting URL: http://www.python.org

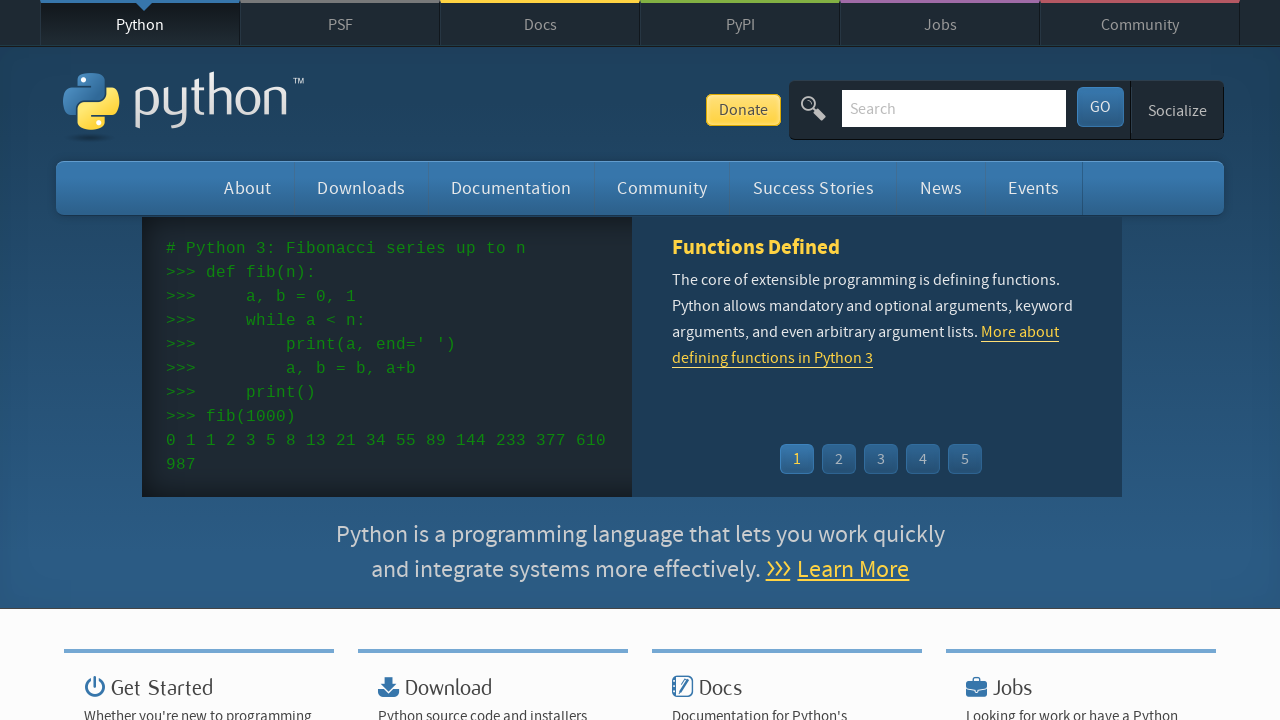

Verified 'Python' is in the page title
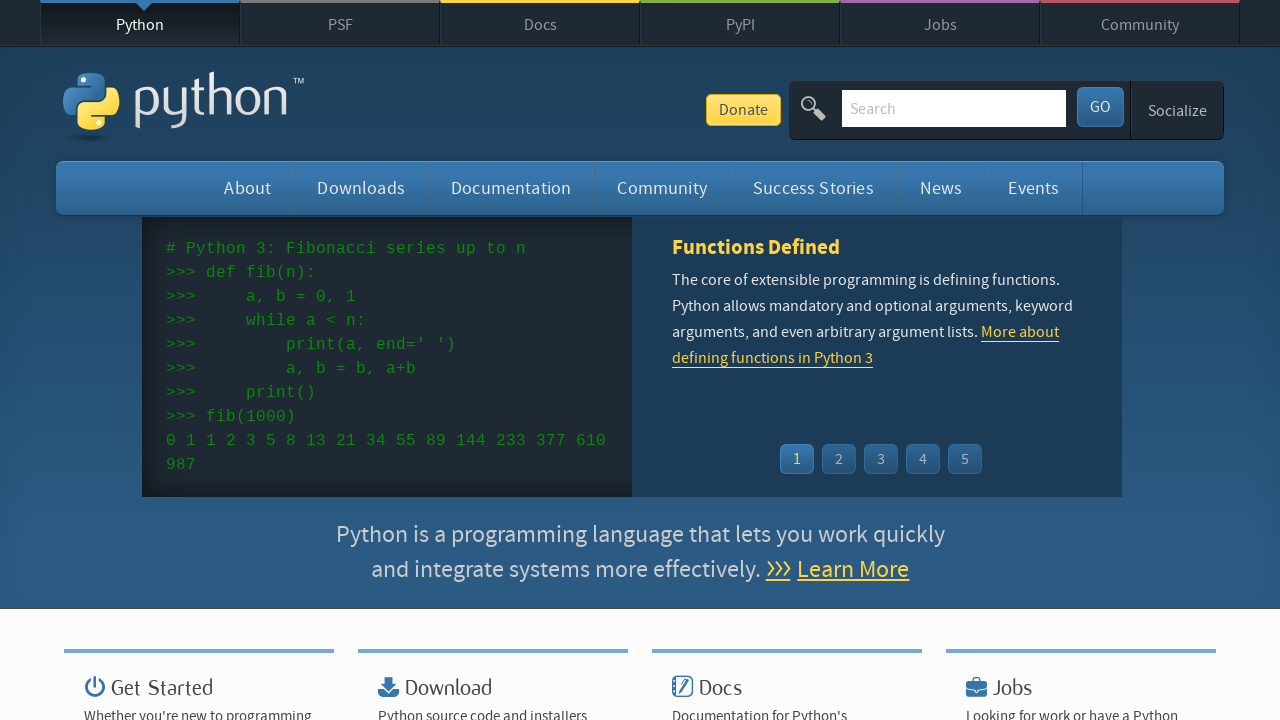

Cleared the search box on input[name='q']
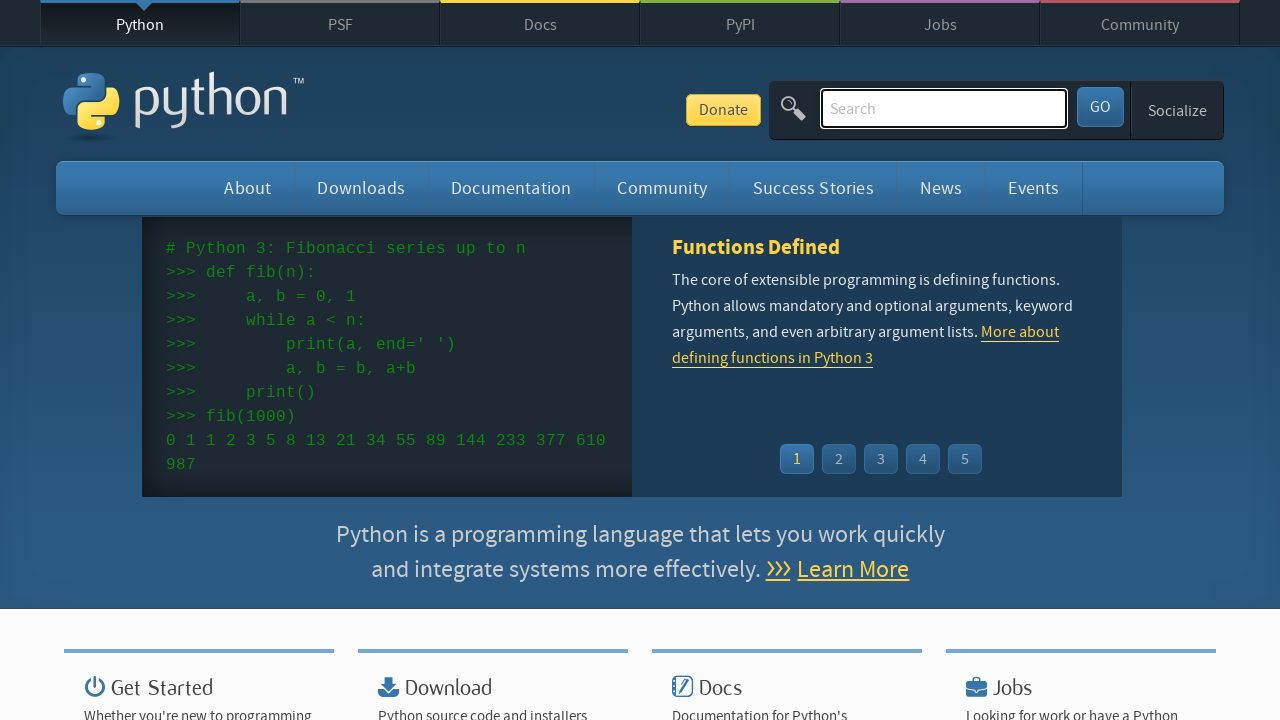

Filled search box with 'pycon' on input[name='q']
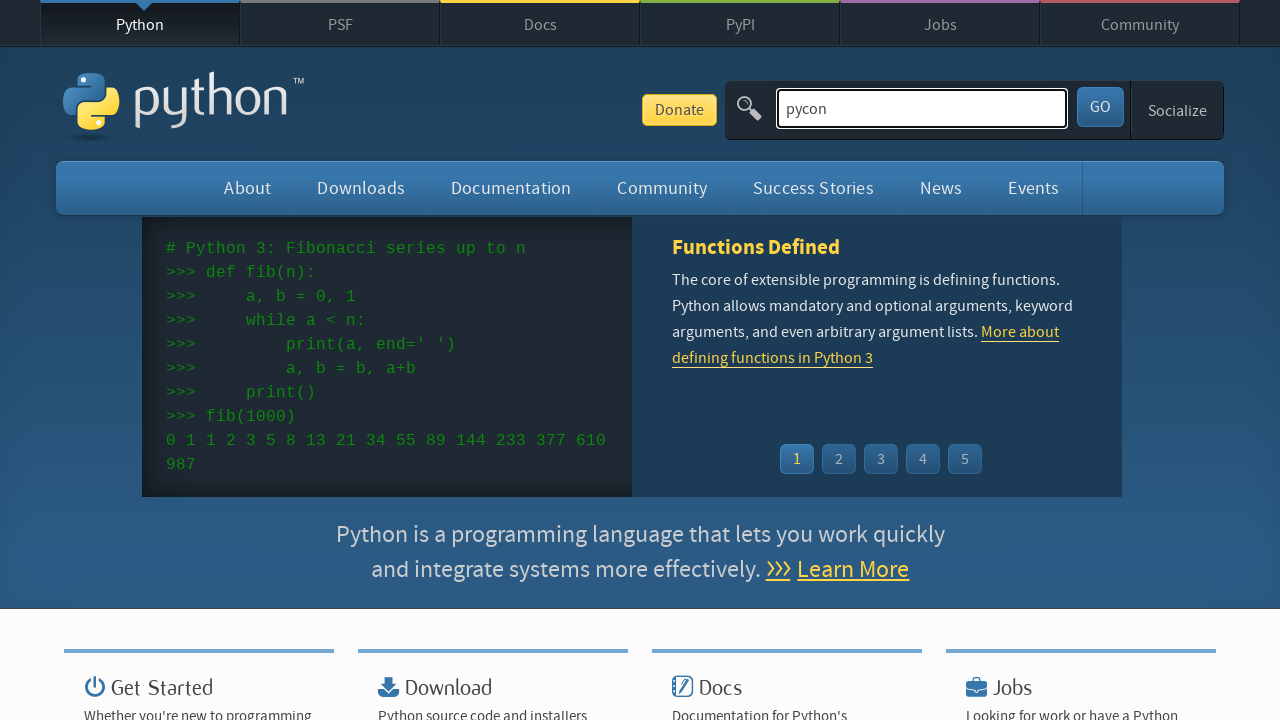

Pressed Enter to submit search on input[name='q']
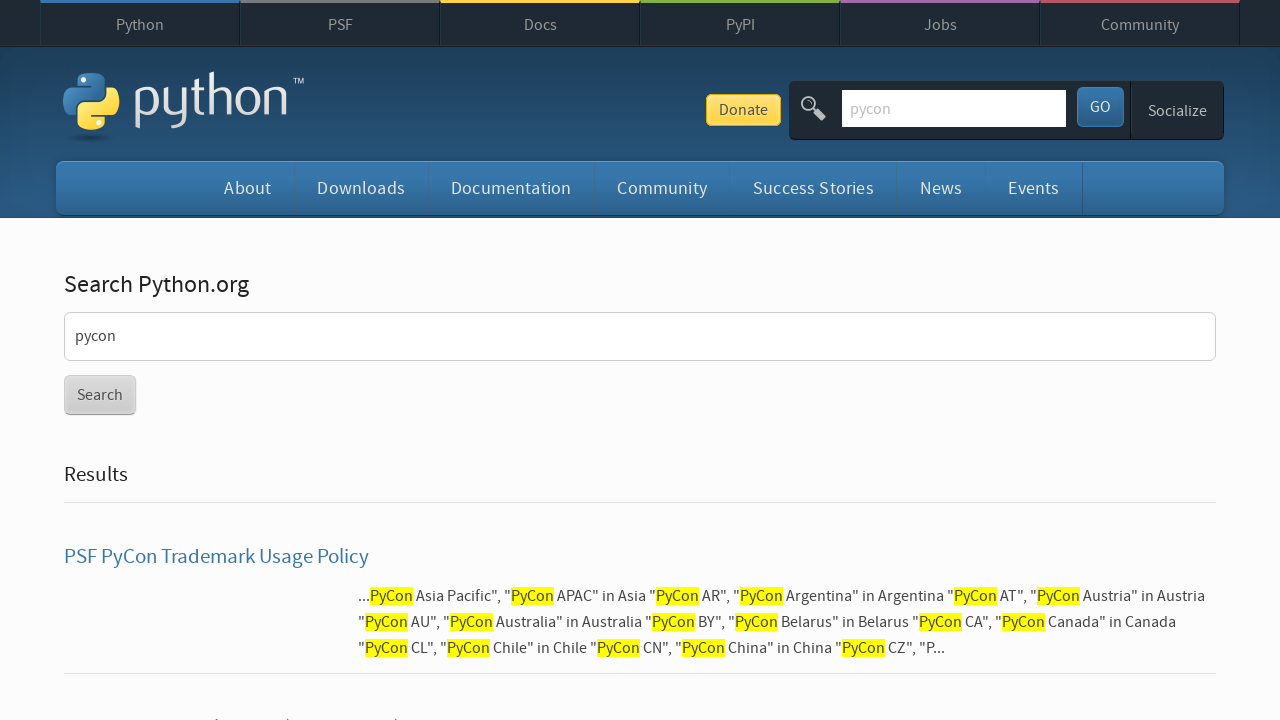

Waited for page to finish loading (domcontentloaded)
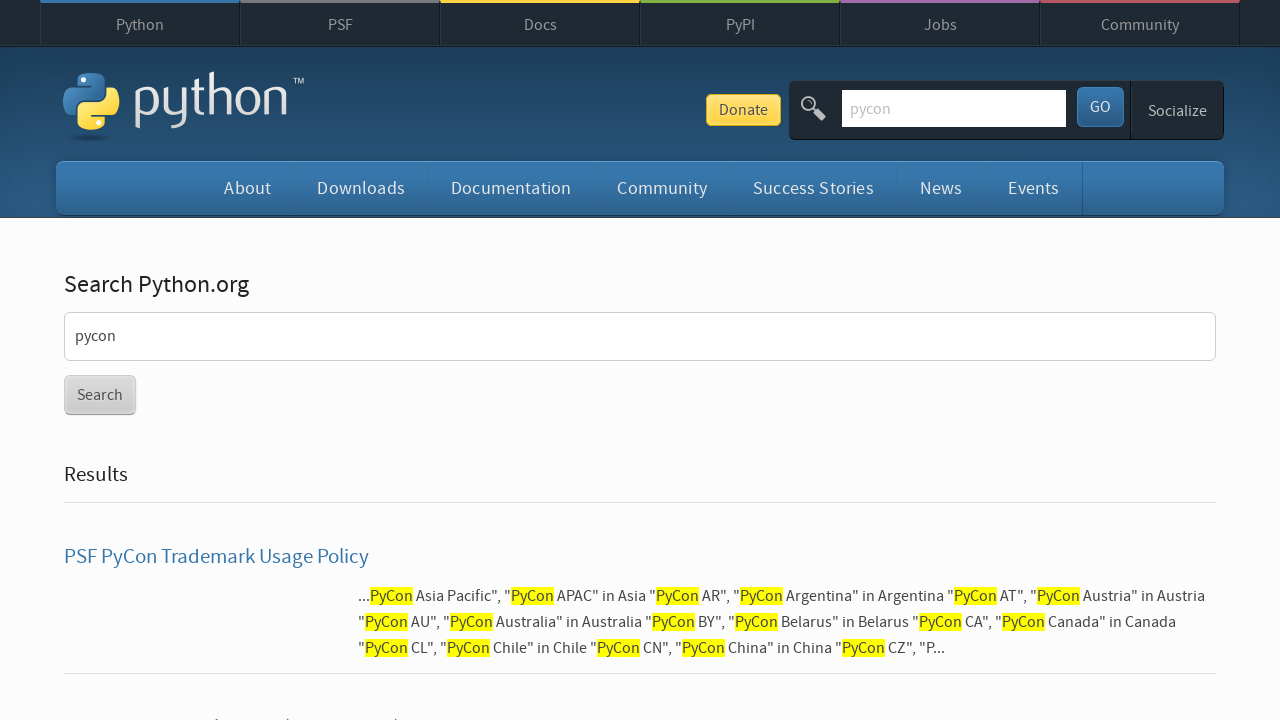

Verified search results were returned (no 'No results found' message)
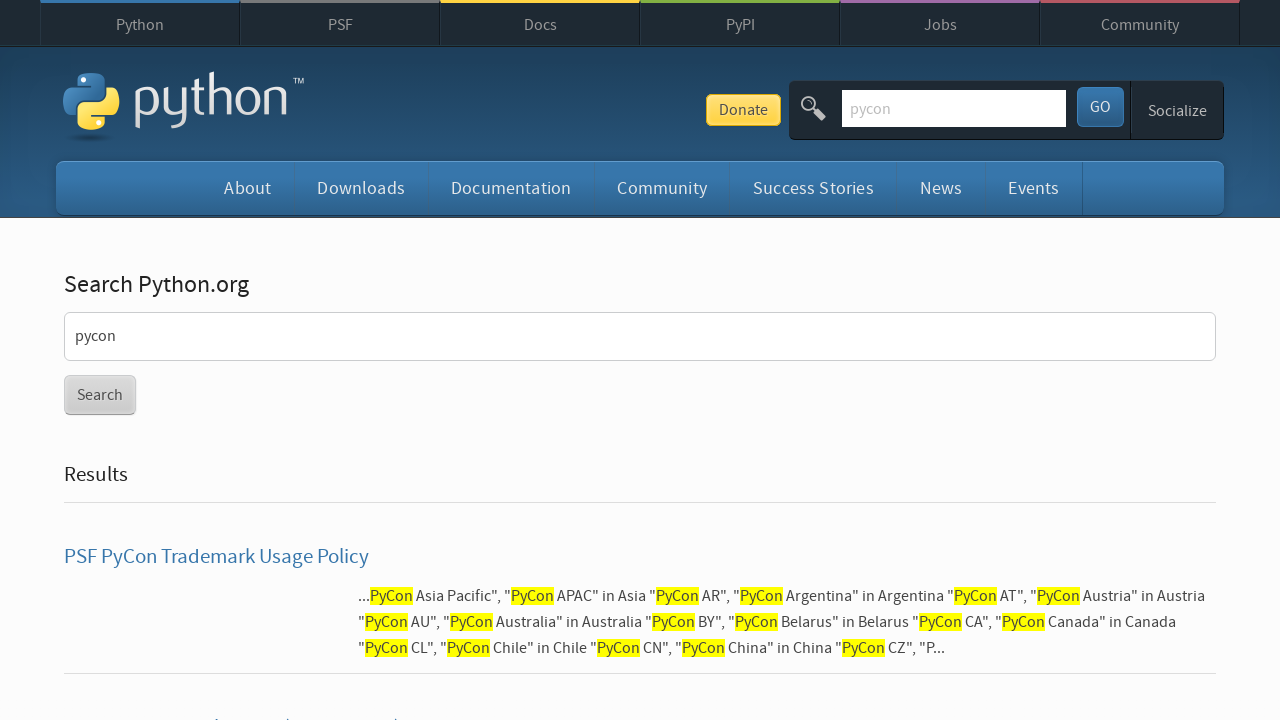

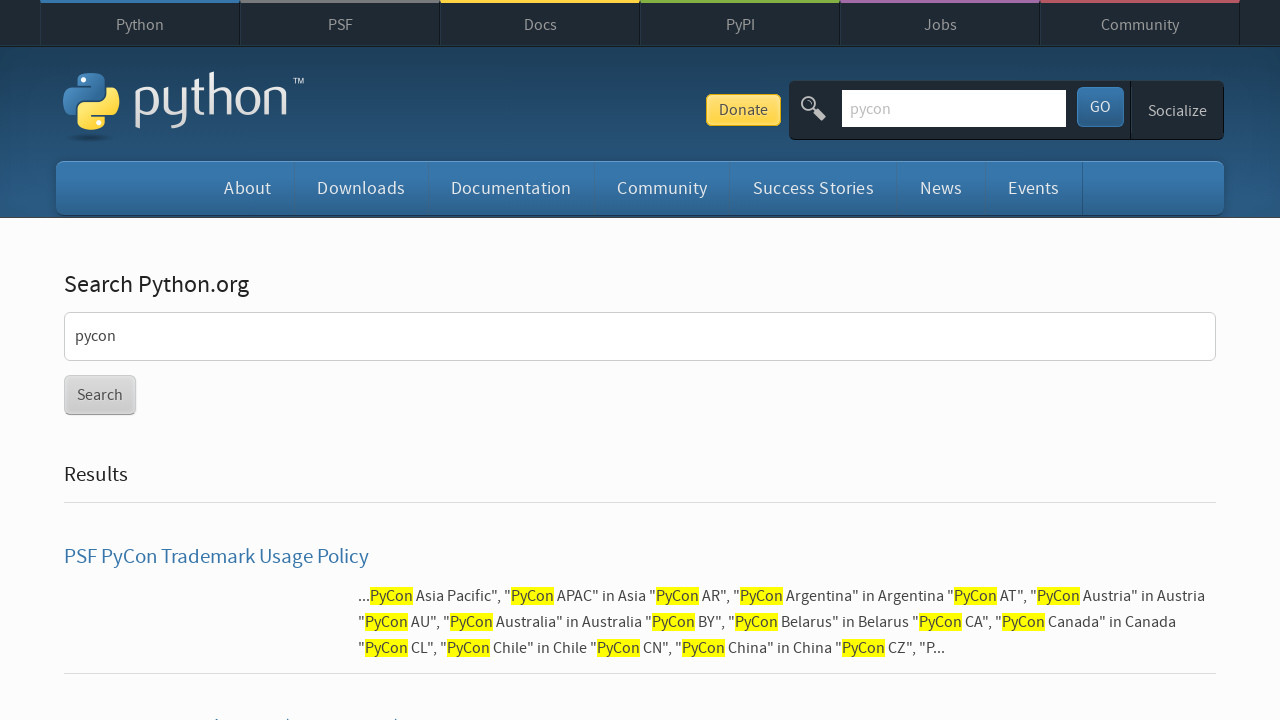